Tests text input functionality on a UI testing playground by entering text into an input field

Starting URL: http://uitestingplayground.com/textinput

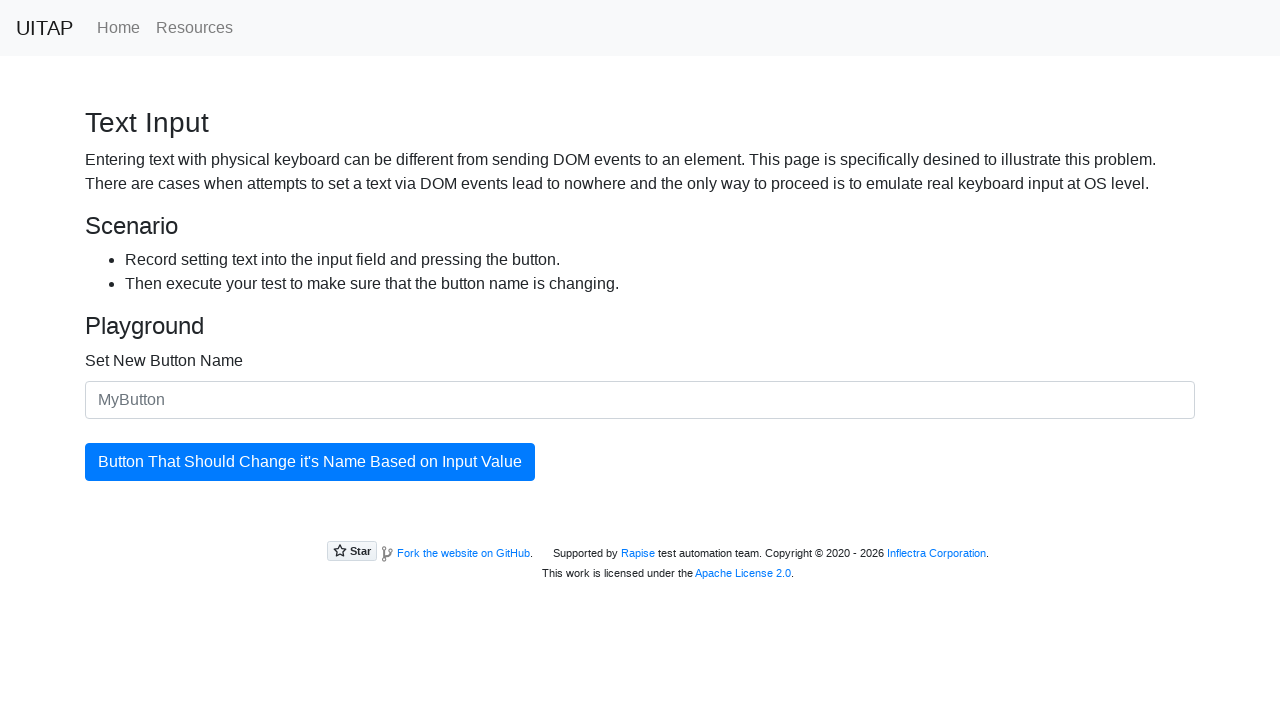

Filled text input field with 'Merion' on .form-control
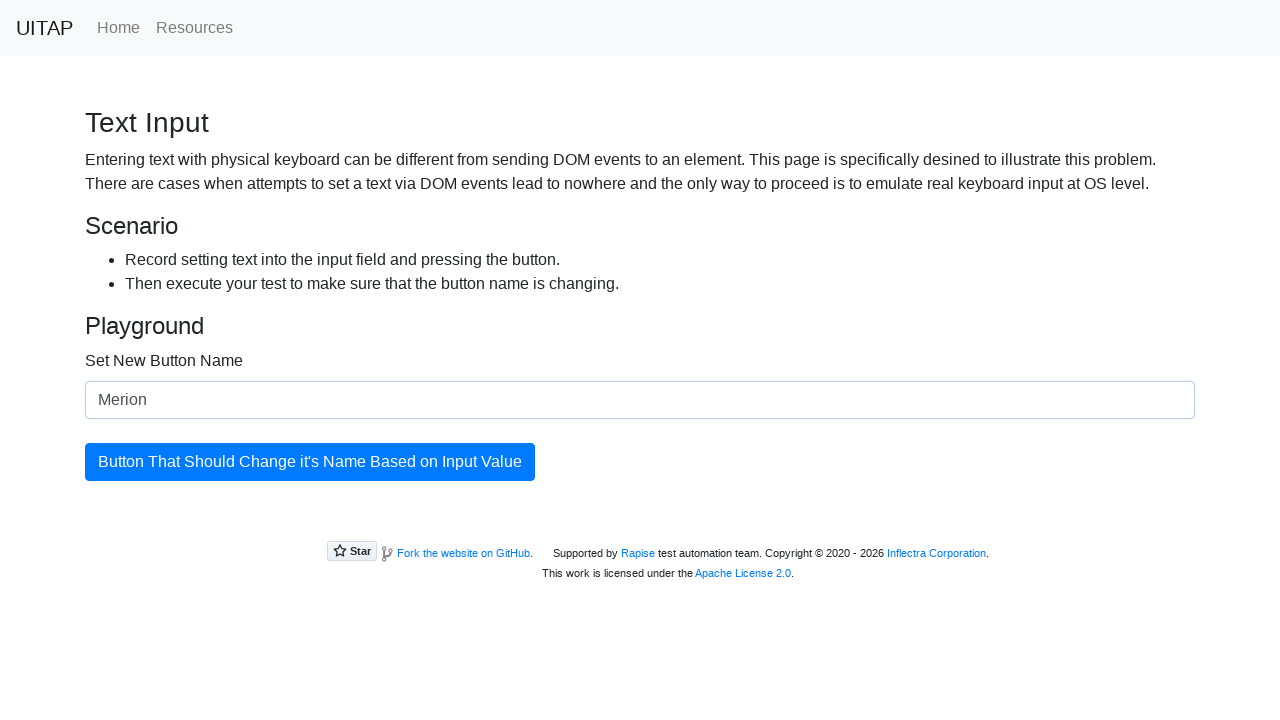

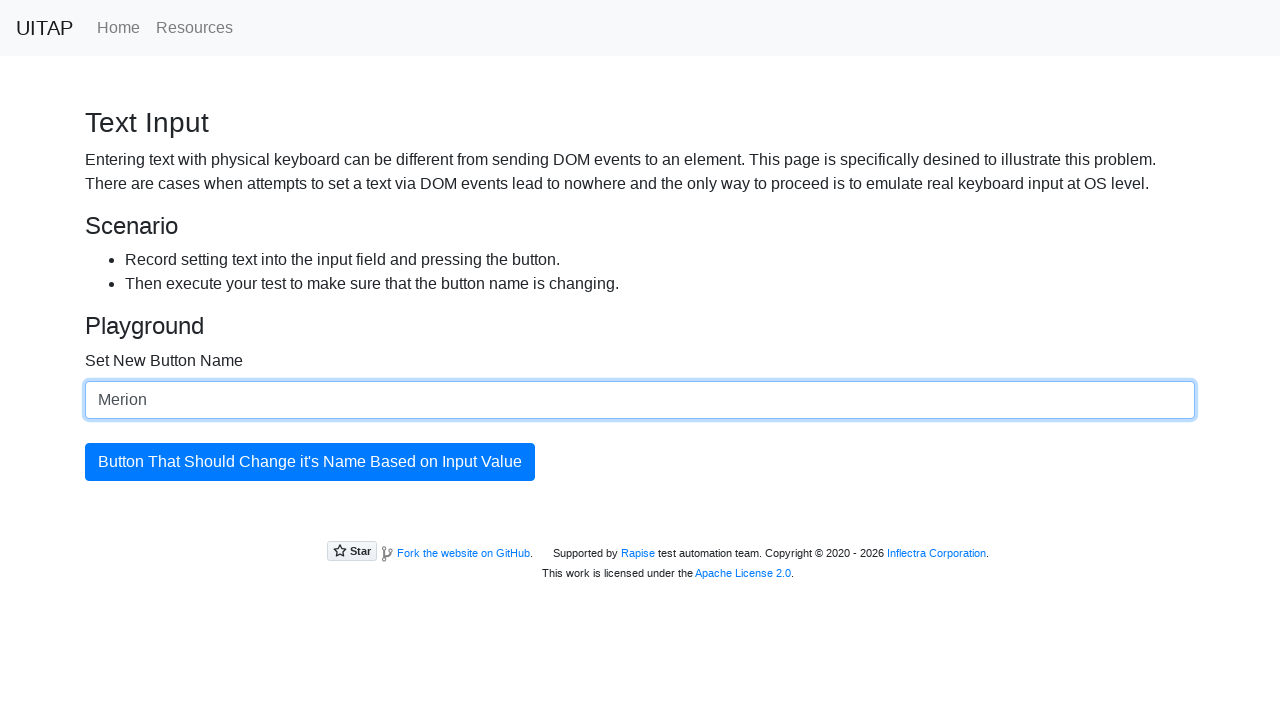